Tests drag and drop functionality by dragging an element to a drop target

Starting URL: https://demoqa.com/droppable/

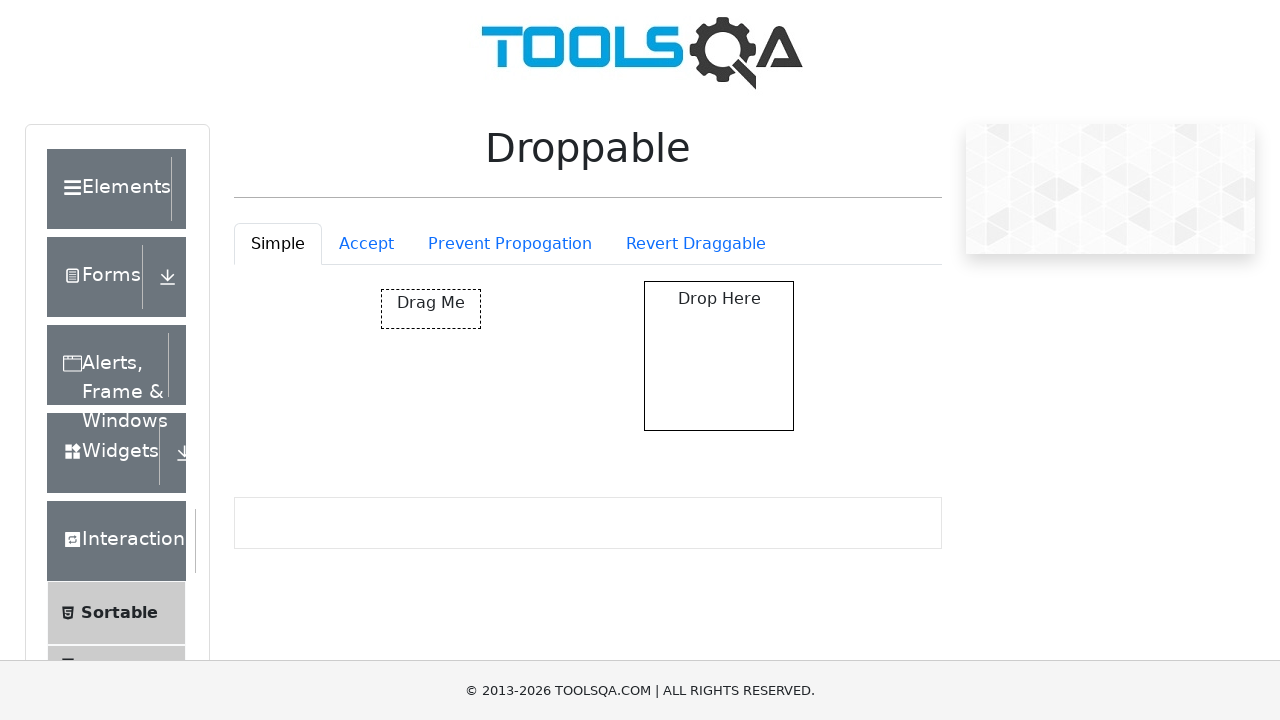

Located draggable element
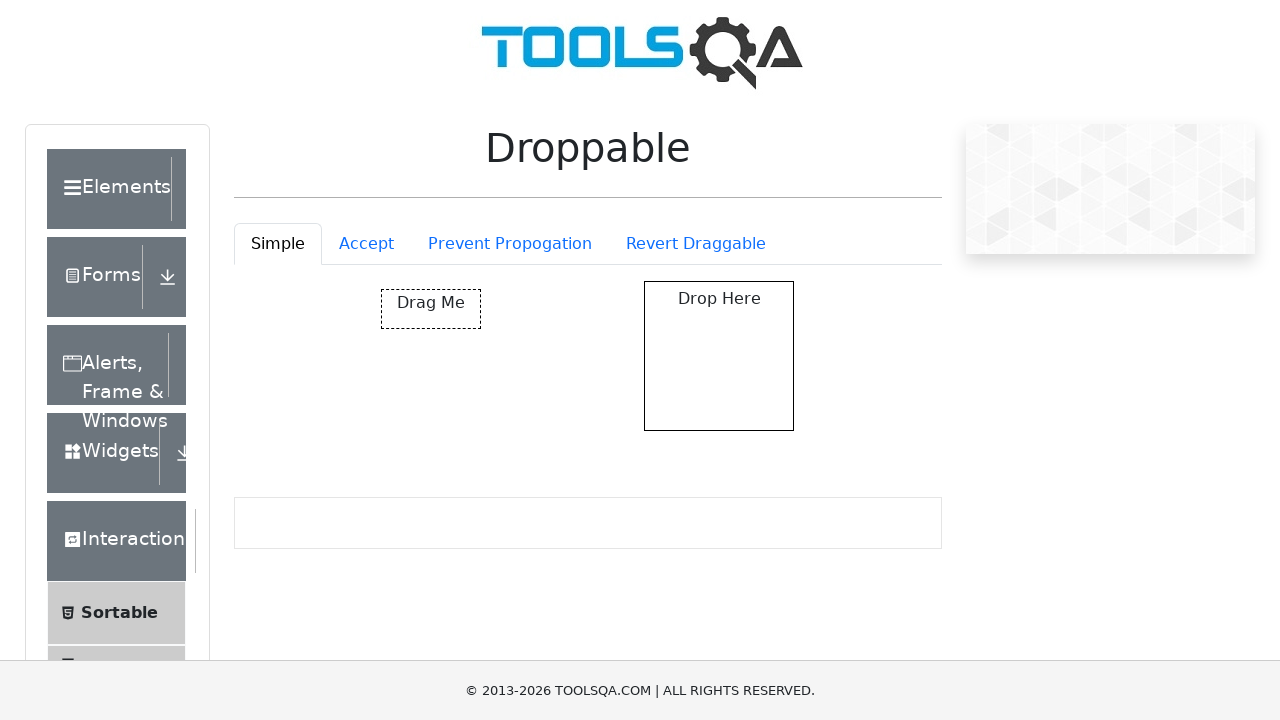

Located drop target element
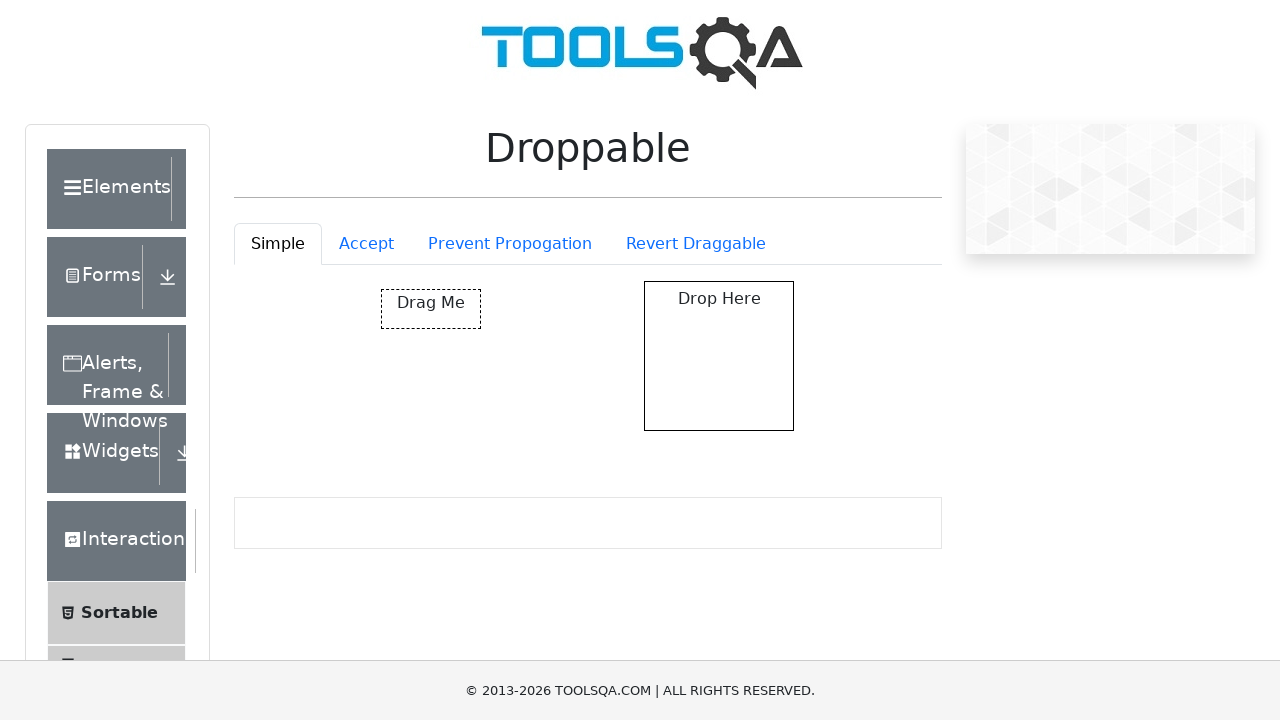

Dragged element to drop target at (719, 356)
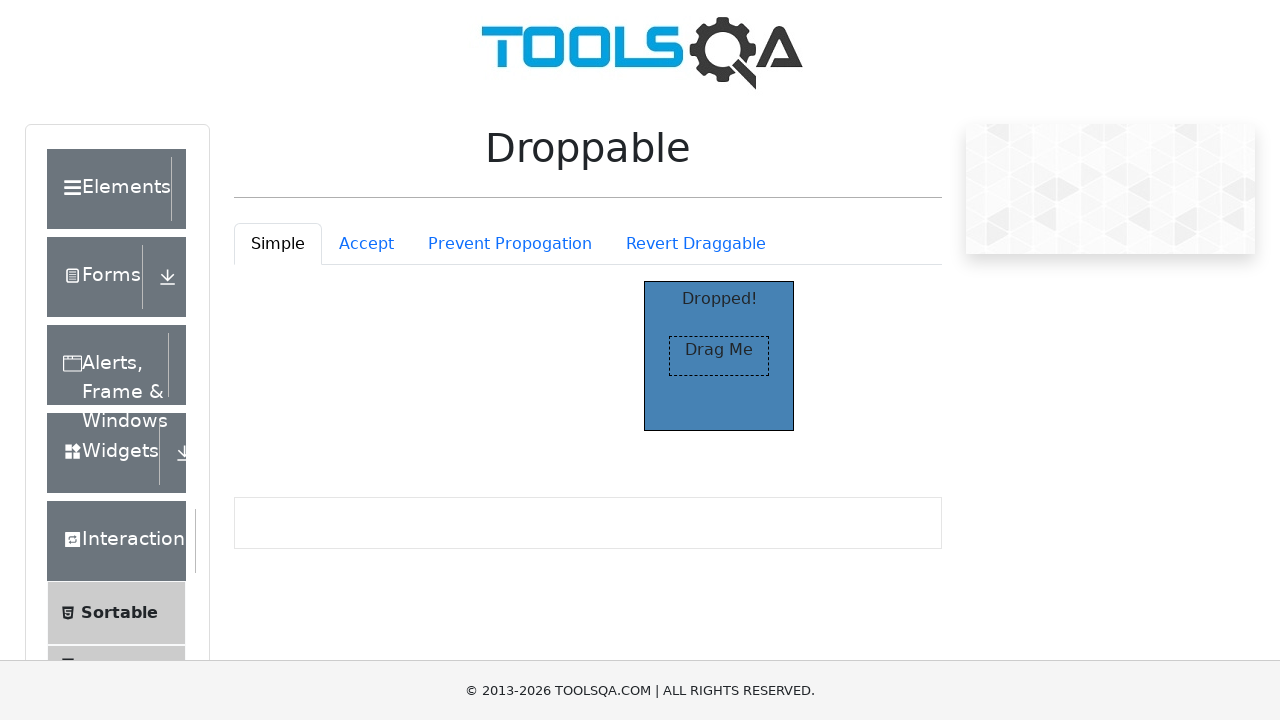

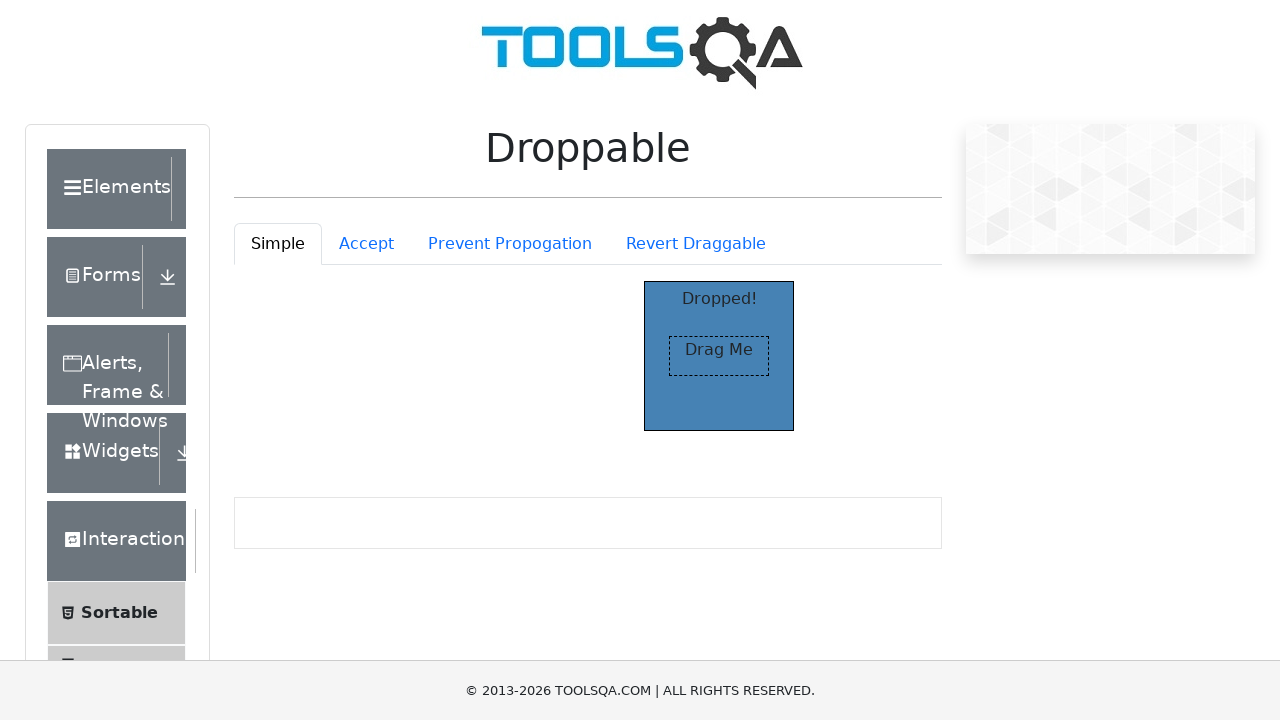